Tests handling of a prompt alert by entering text and accepting it, then verifying the text appears on the page

Starting URL: https://demo.automationtesting.in/Alerts.html

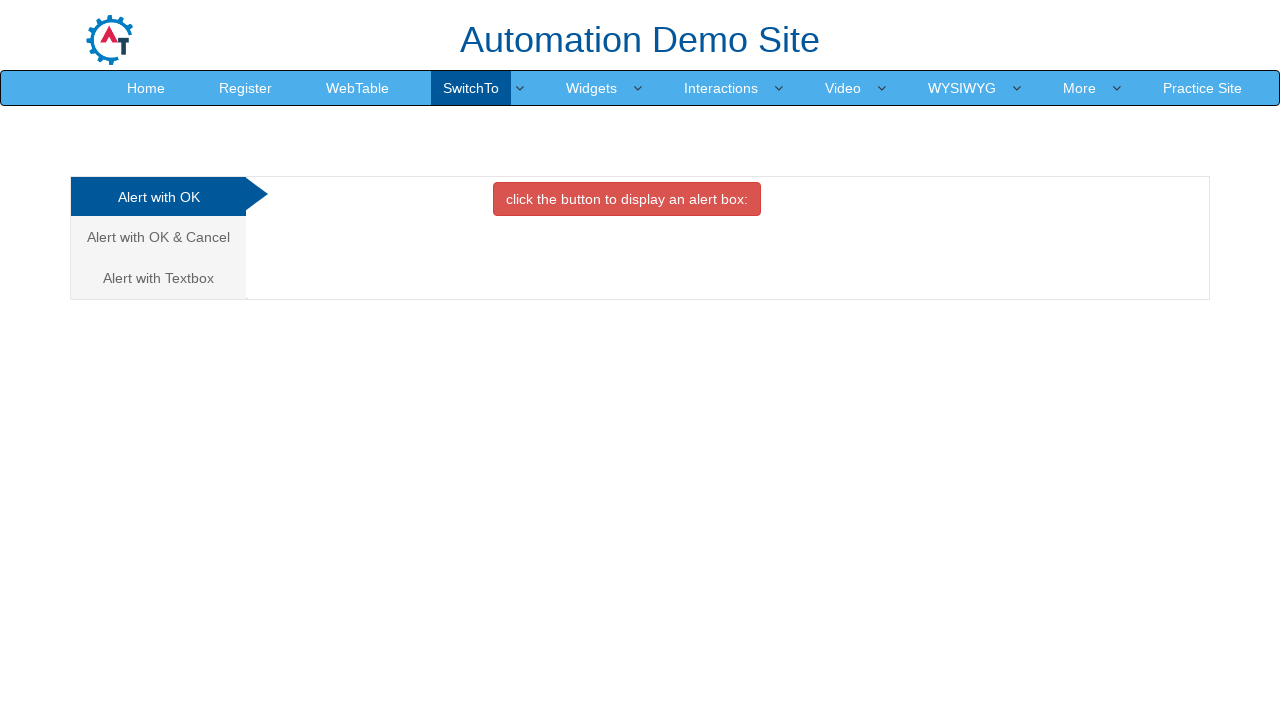

Clicked on the third analytics tab at (158, 278) on (//a[@class='analystic'])[3]
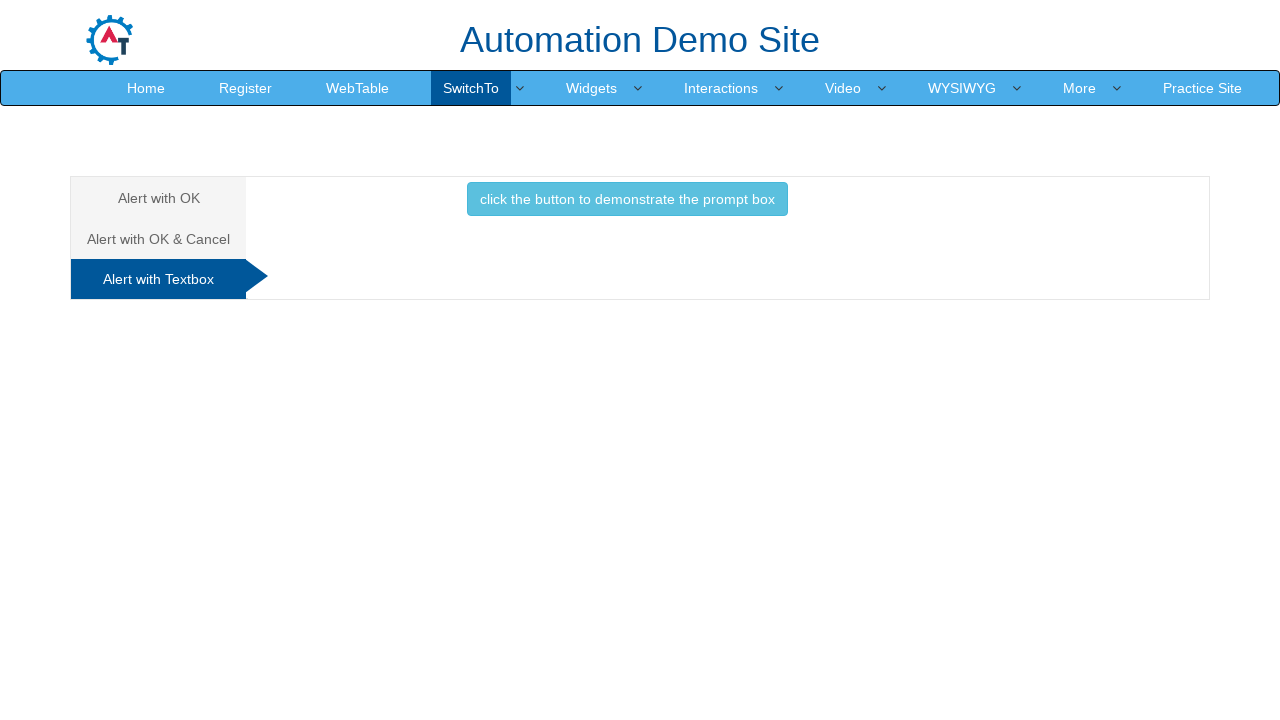

Set up dialog handler to accept prompt with text 'Test User 123'
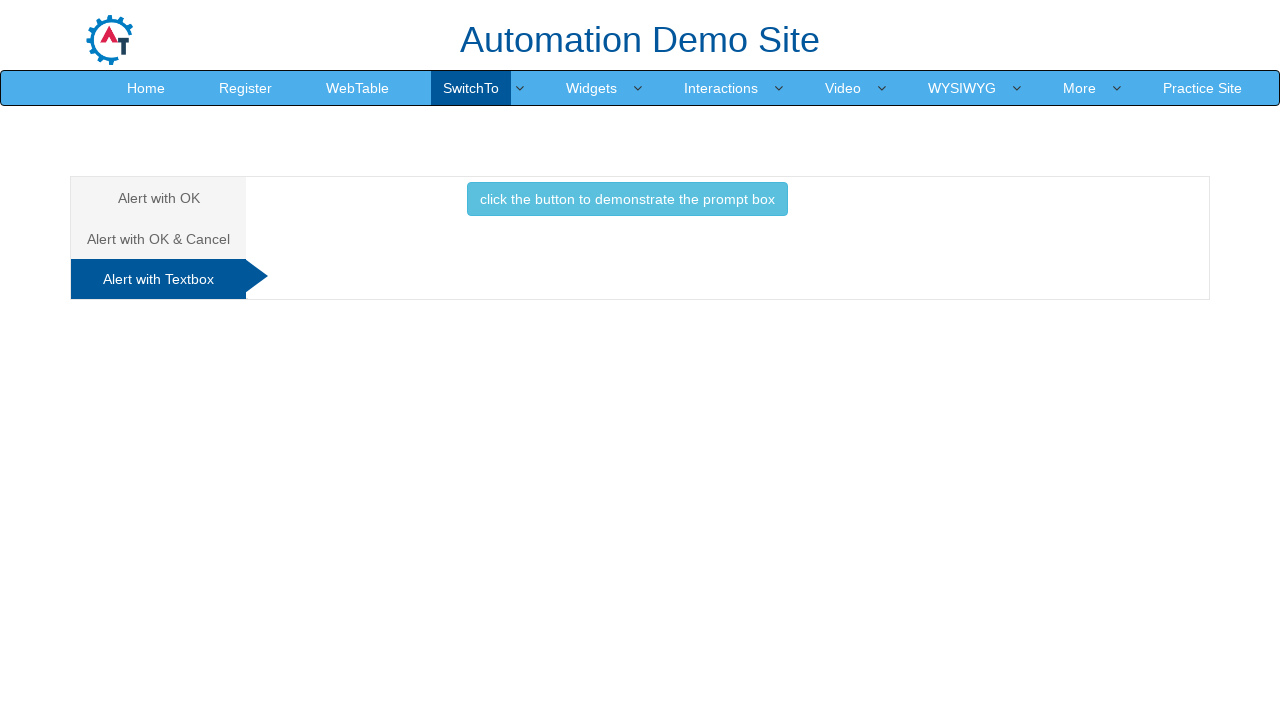

Clicked button to trigger prompt alert at (627, 199) on xpath=//button[@class='btn btn-info']
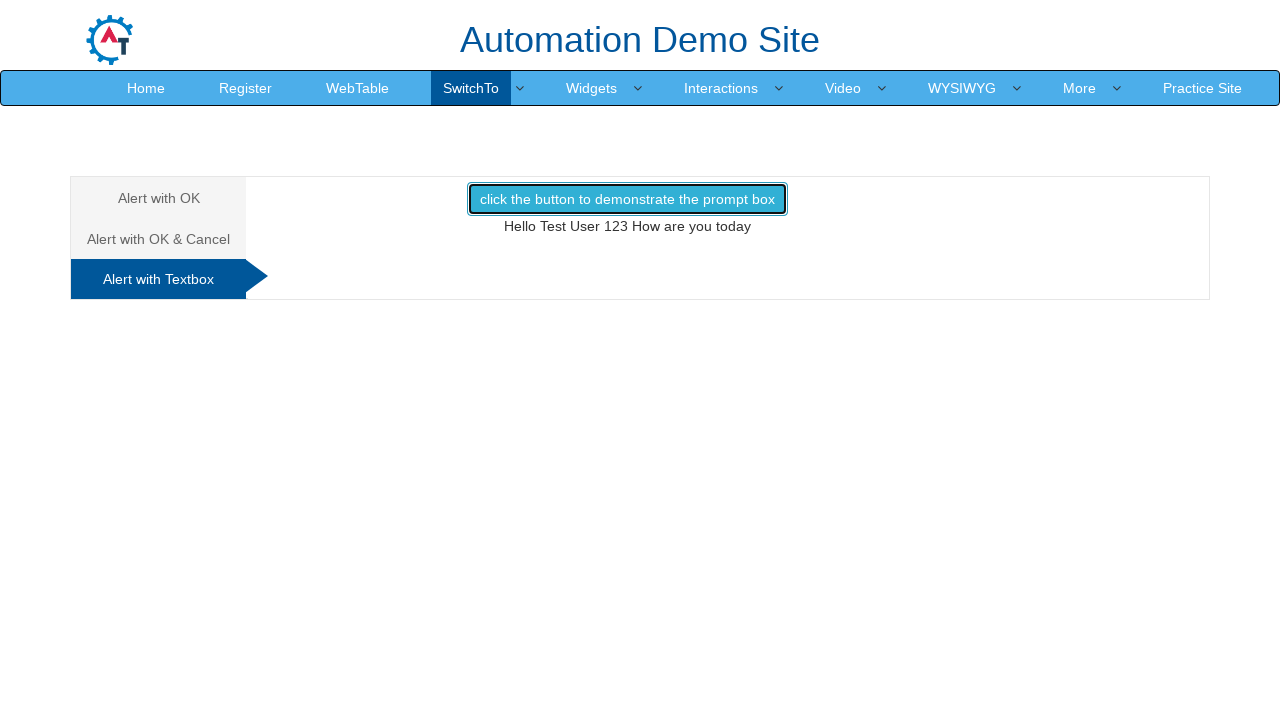

Verified that result text appears on page after accepting prompt
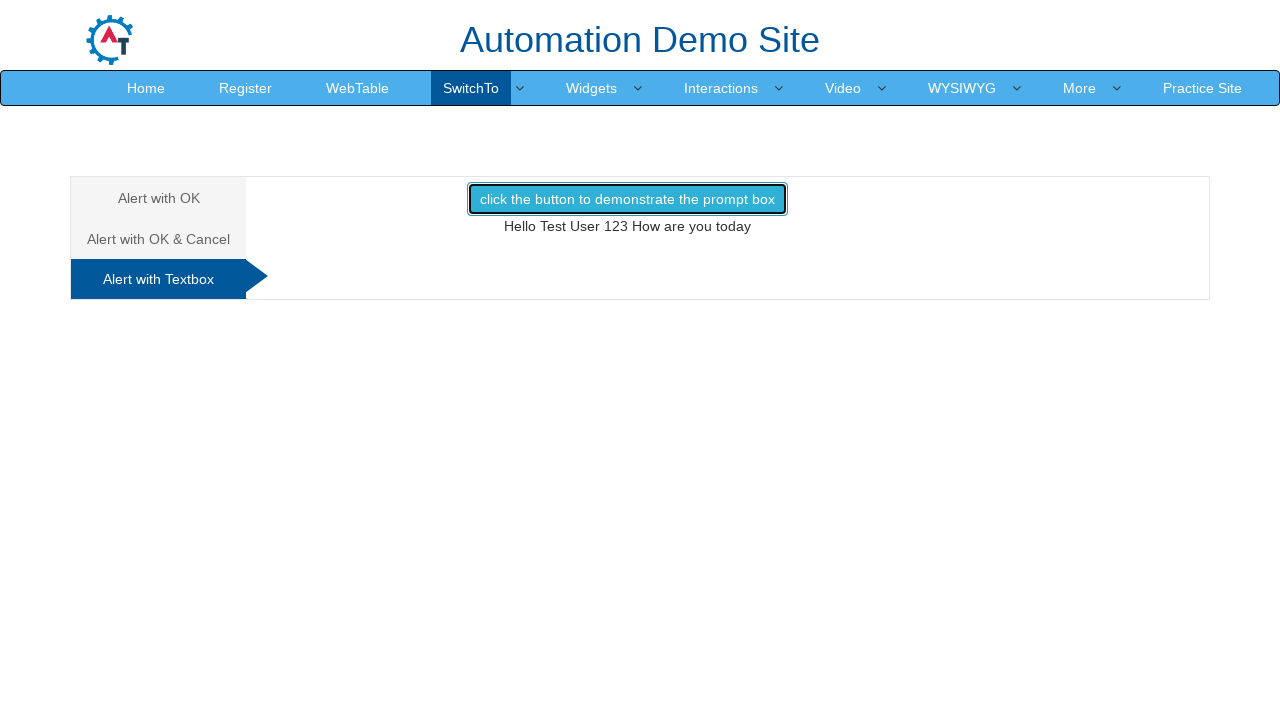

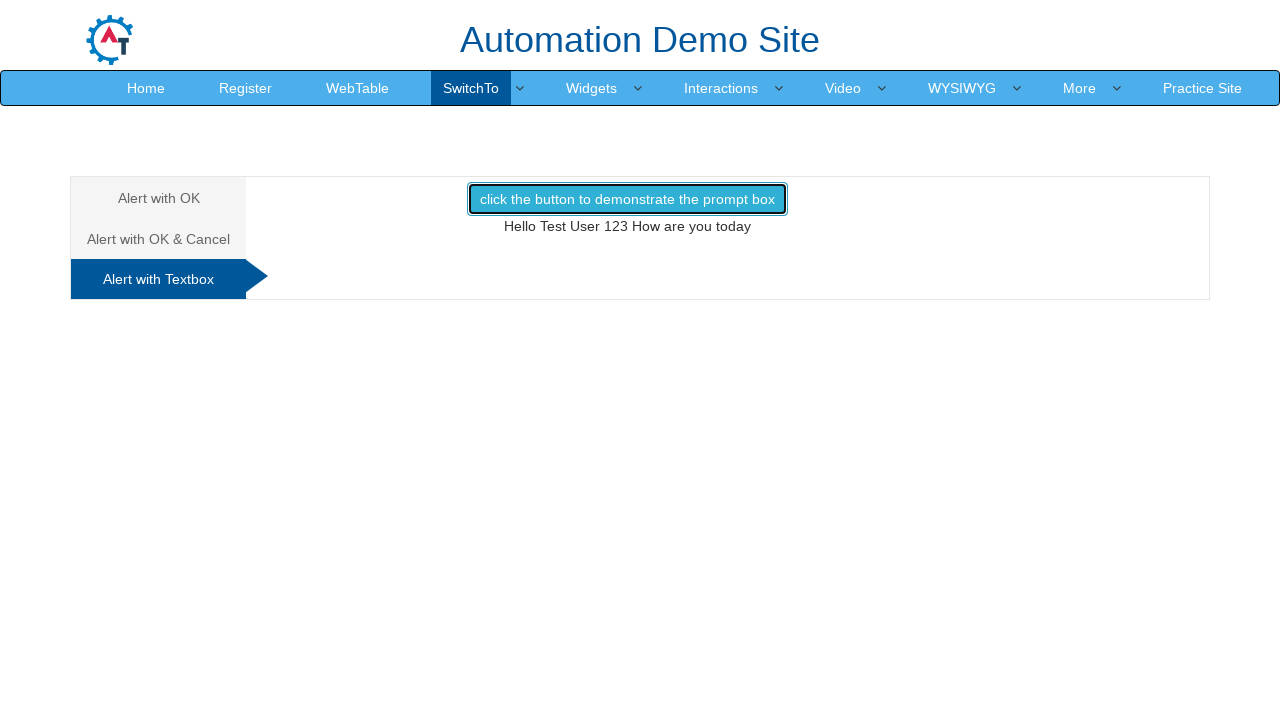